Tests page load time by navigating to the website and verifying it loads within 5 seconds

Starting URL: https://greenbsn.com/sr/

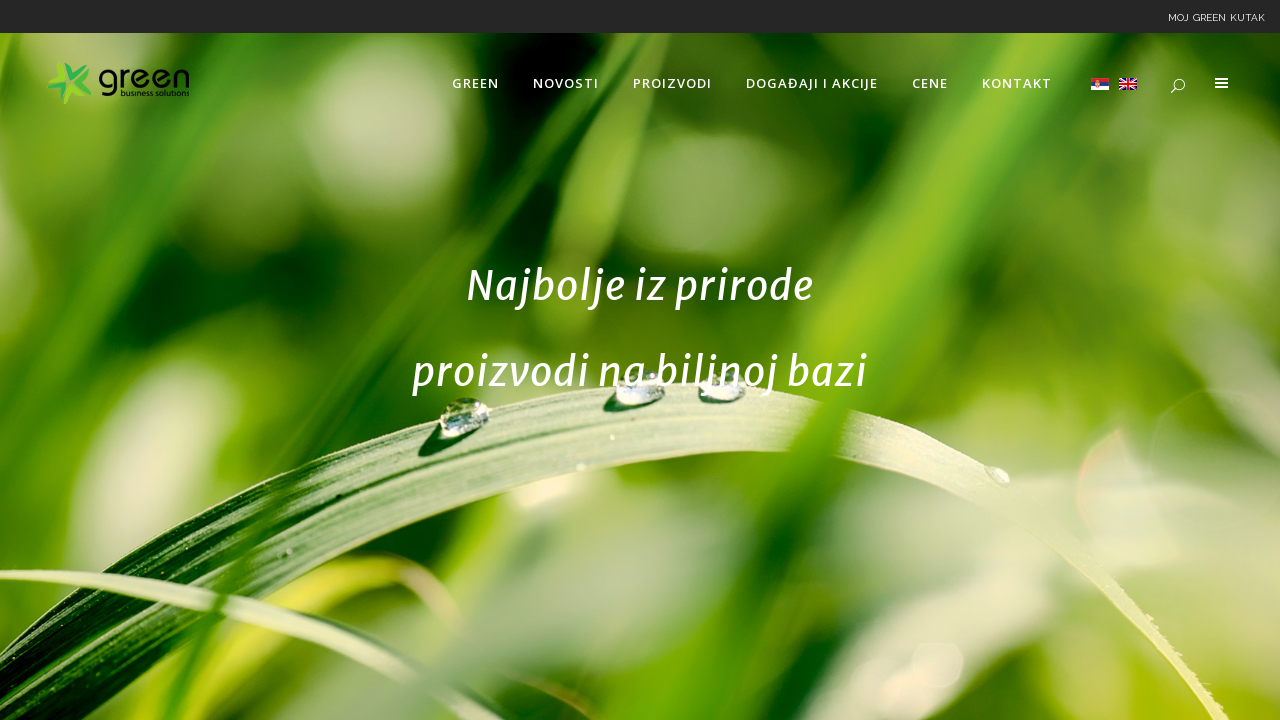

Page fully loaded (load state)
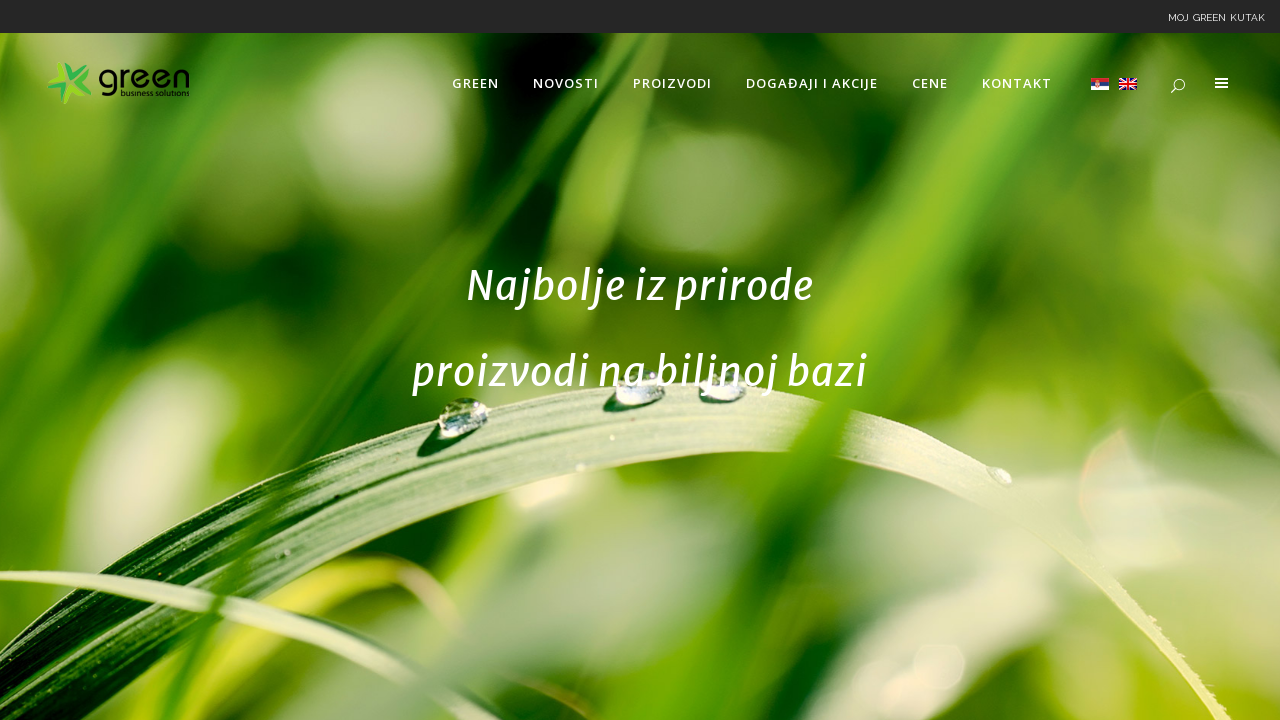

DOM content loaded and ready
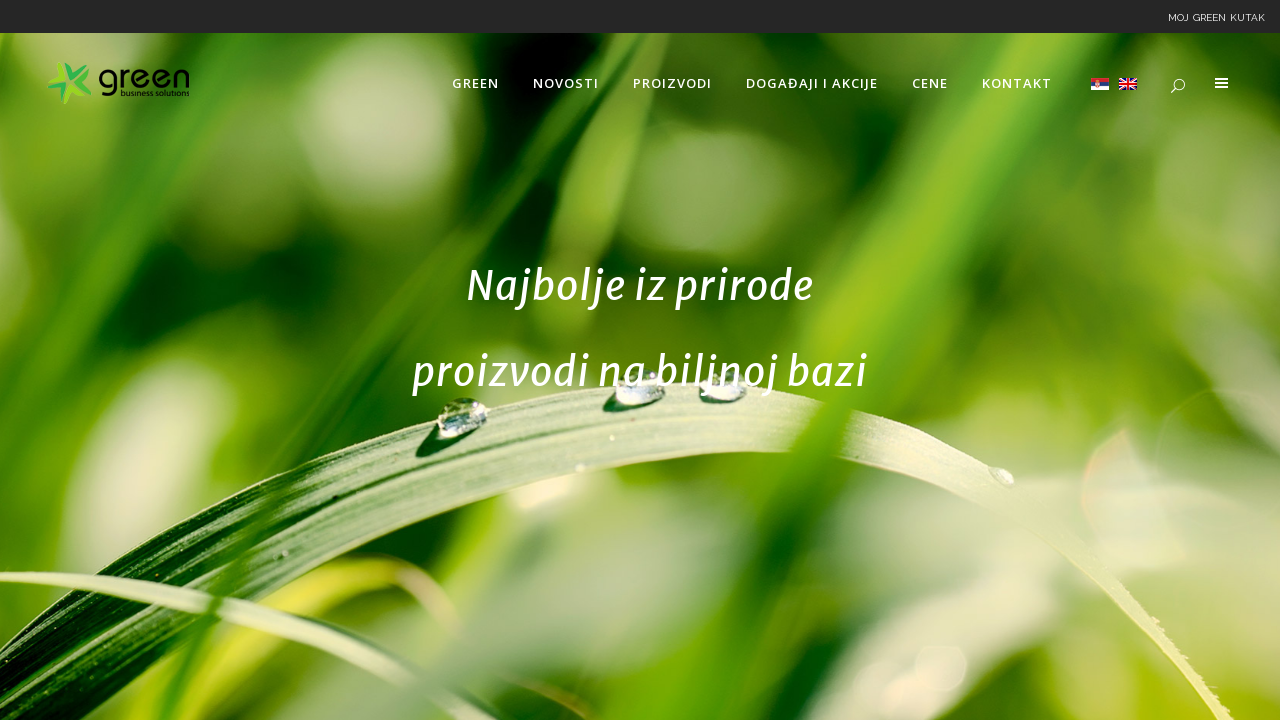

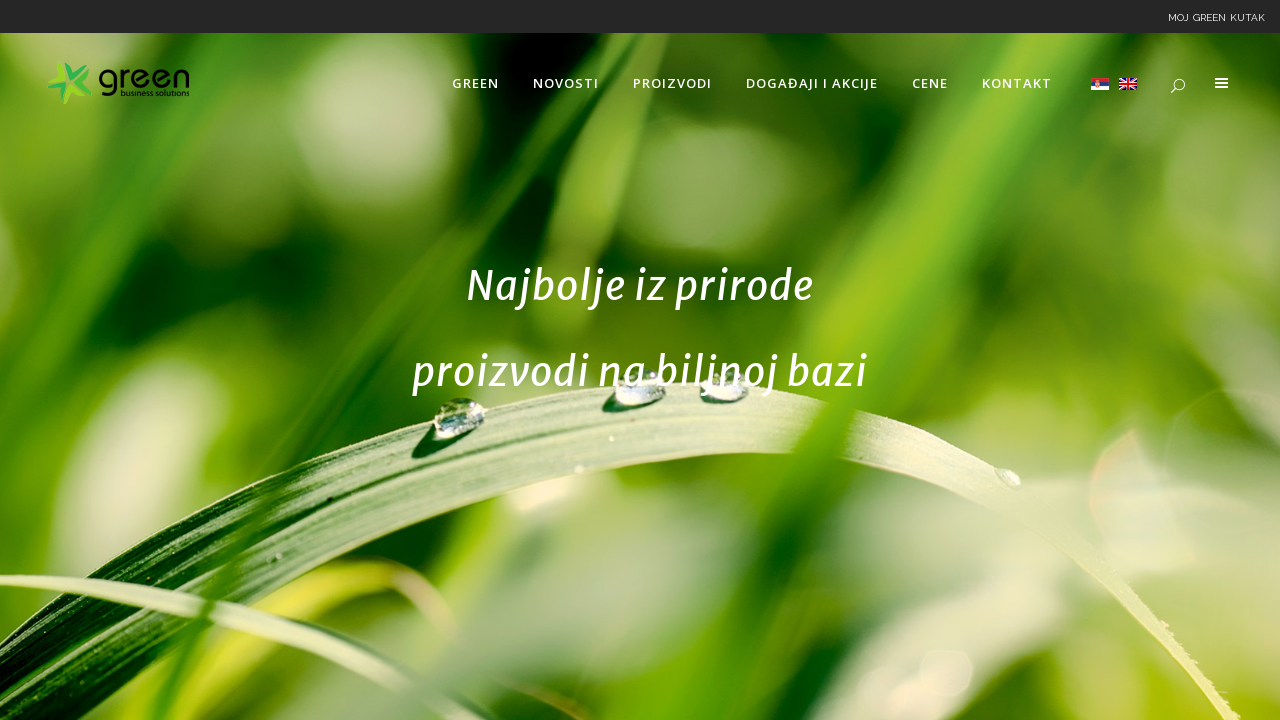